Tests dropdown selection functionality by selecting options using different methods (index, visible text, value) and iterating through options to select a specific day

Starting URL: http://syntaxprojects.com/basic-select-dropdown-demo.php

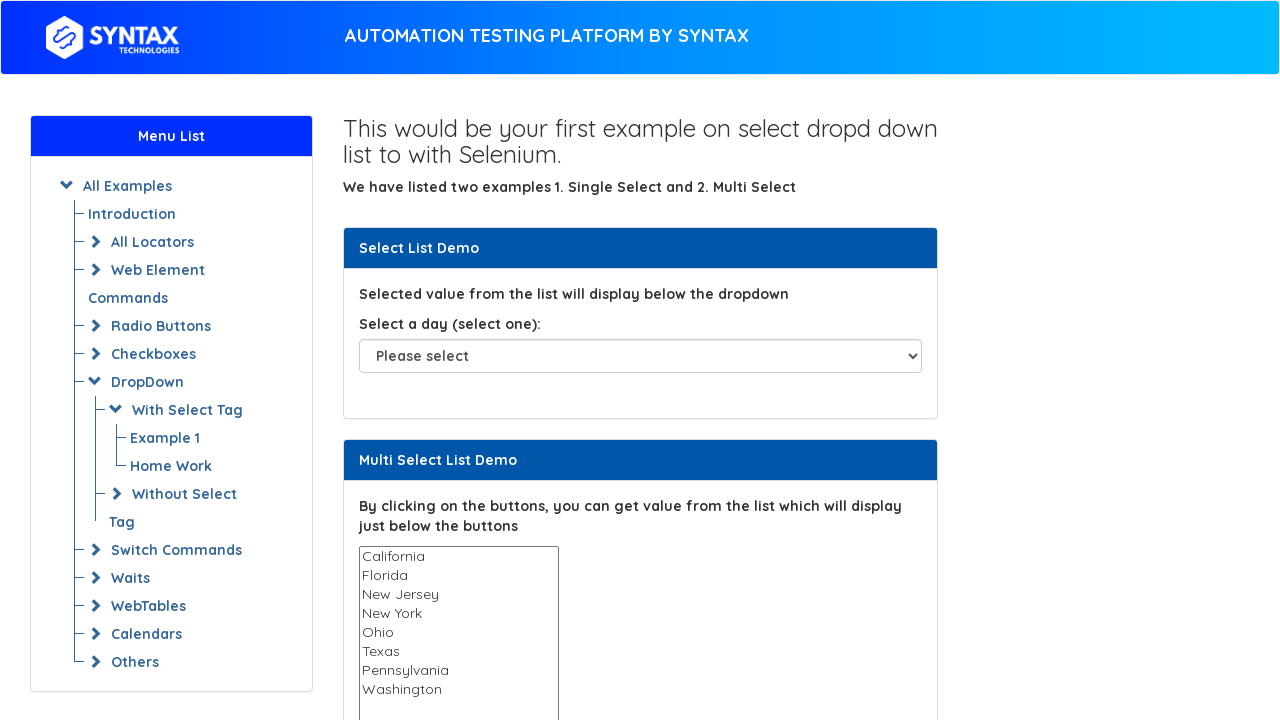

Located dropdown element with id 'select-demo'
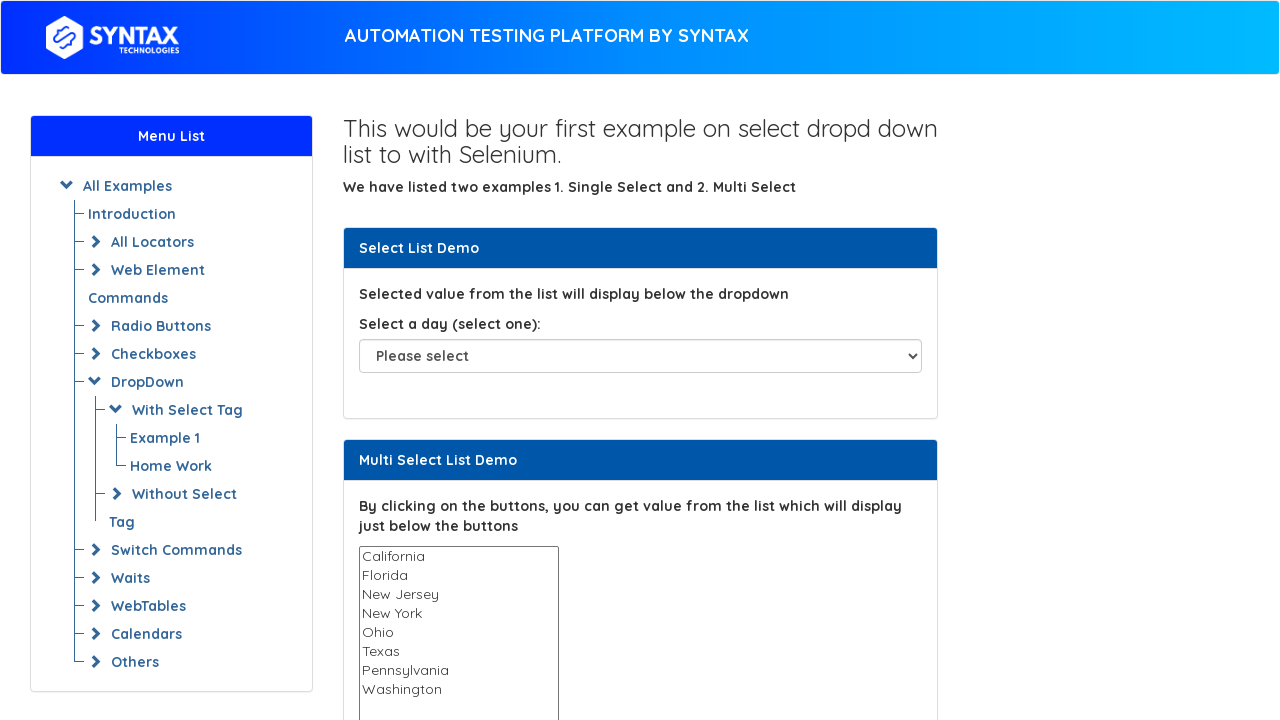

Selected dropdown option by index 5 (6th option) on select#select-demo
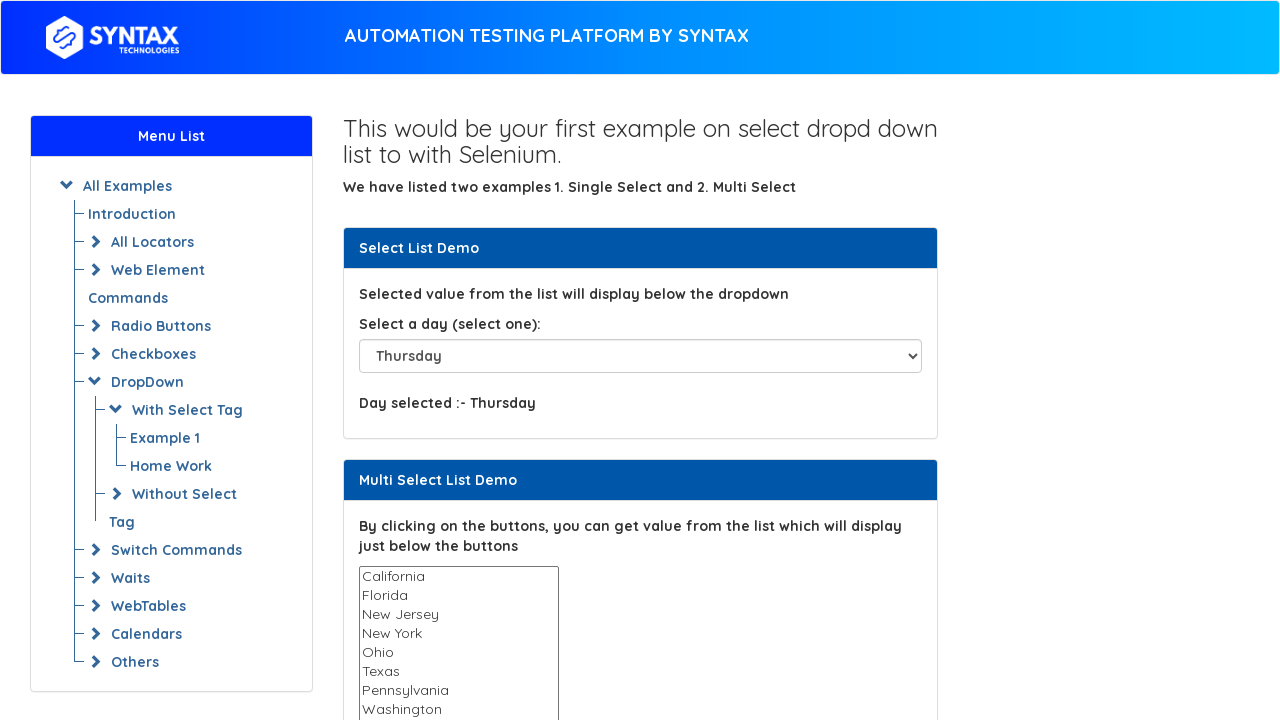

Waited 3 seconds for dropdown change to process
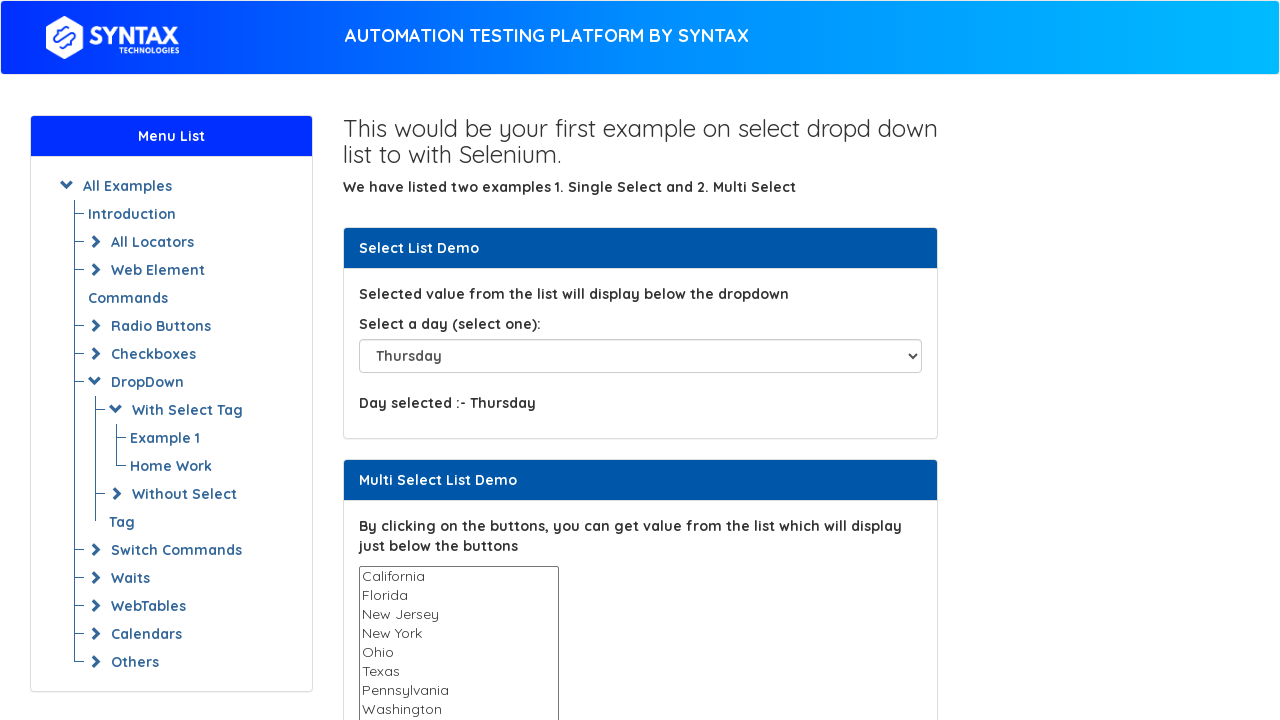

Selected dropdown option 'Saturday' by visible text on select#select-demo
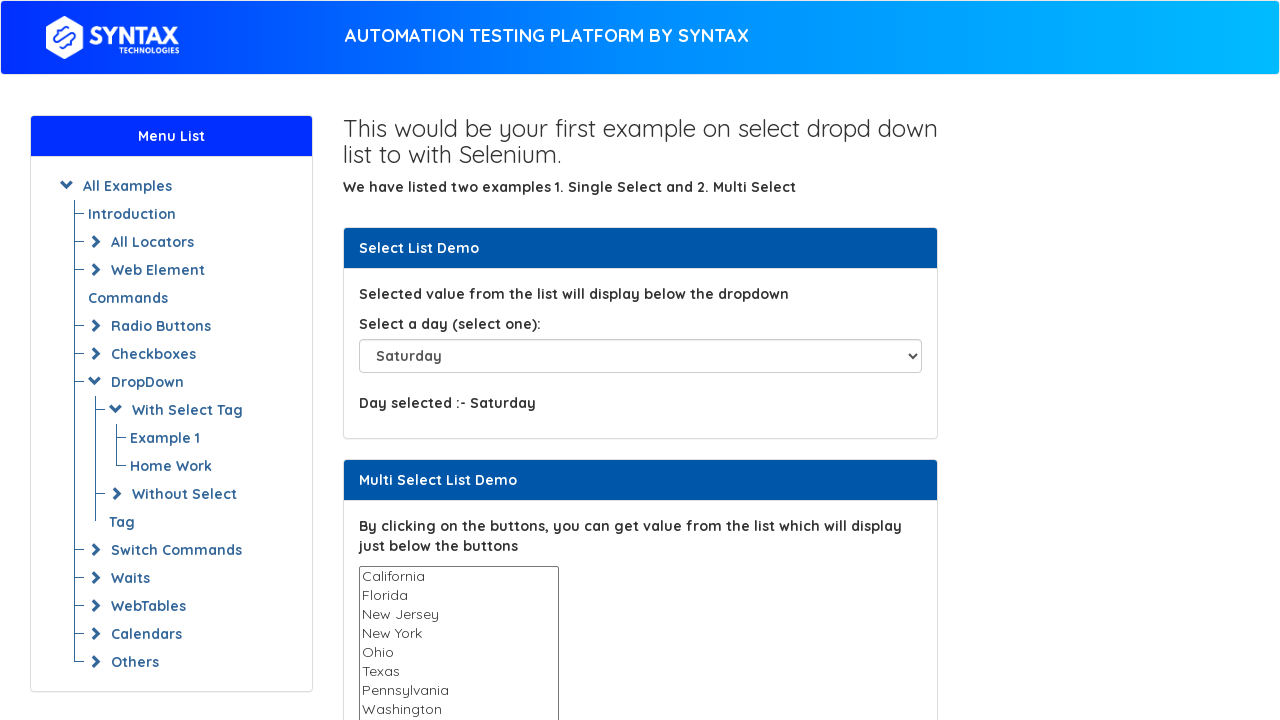

Waited 3 seconds for dropdown change to process
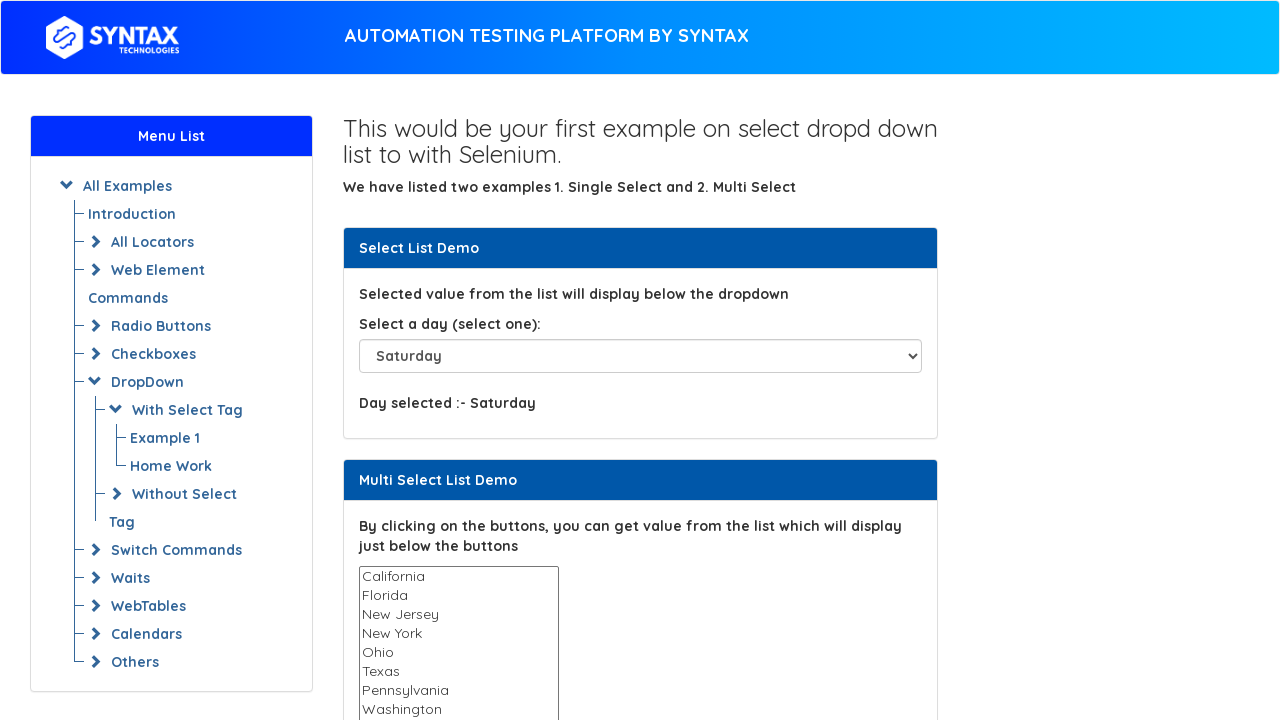

Selected dropdown option 'Sunday' by value attribute on select#select-demo
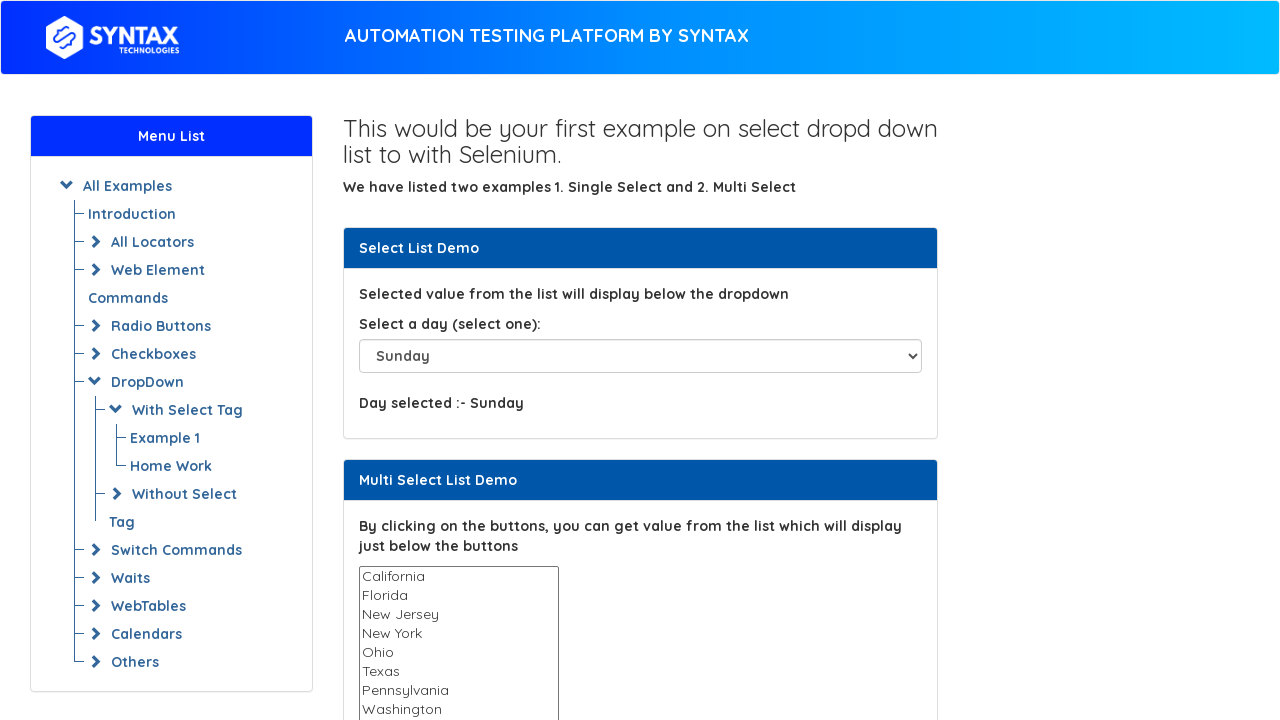

Selected dropdown option 'Friday' by visible text on select#select-demo
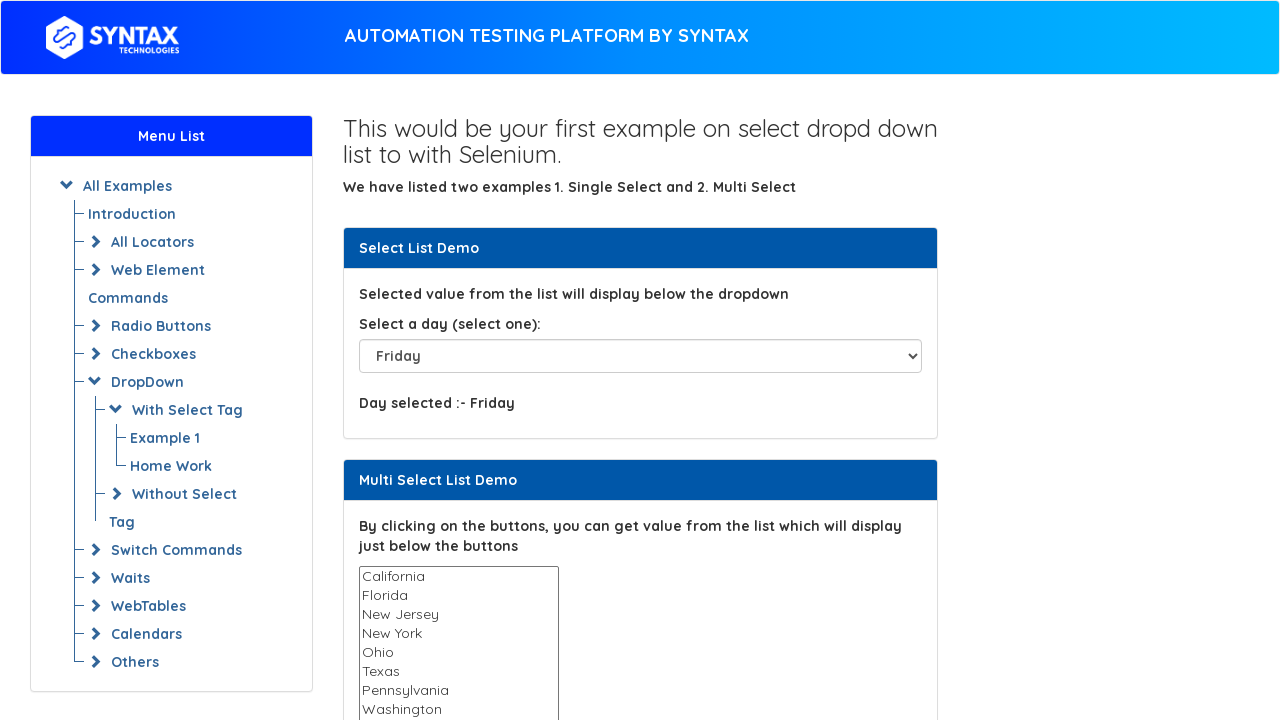

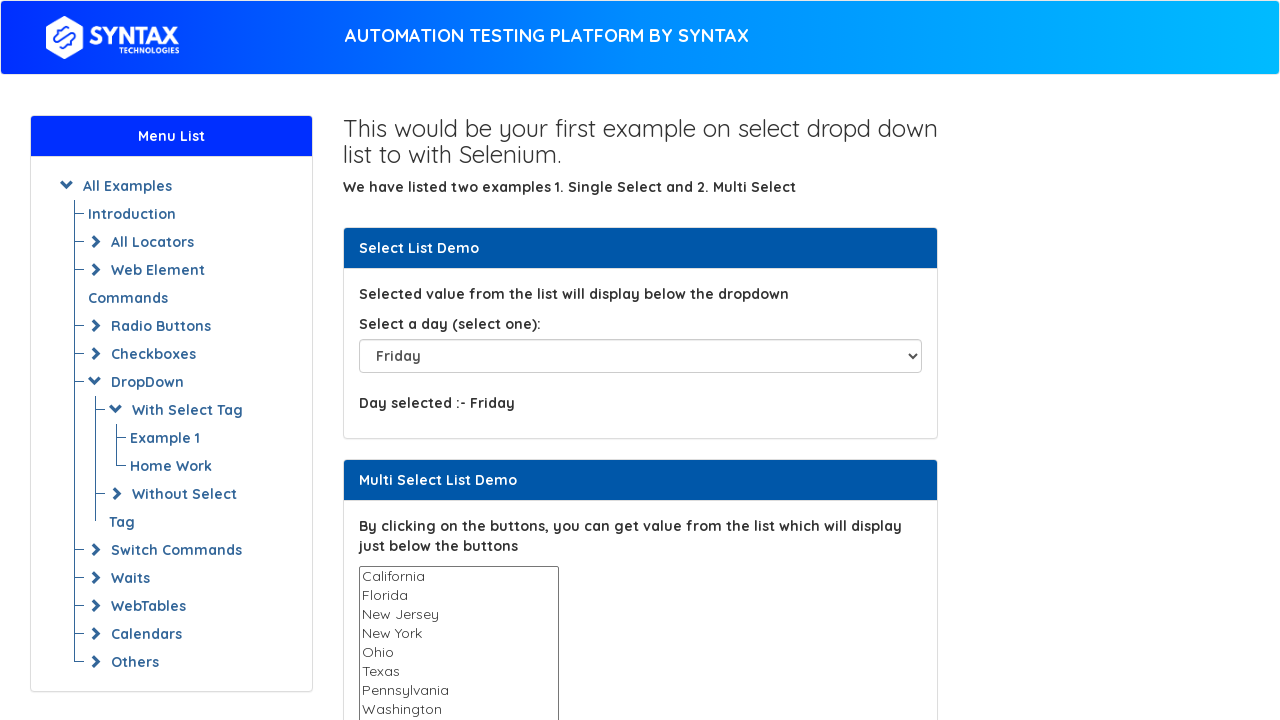